Tests element display status and fills form fields when elements are displayed

Starting URL: https://automationfc.github.io/basic-form/index.html

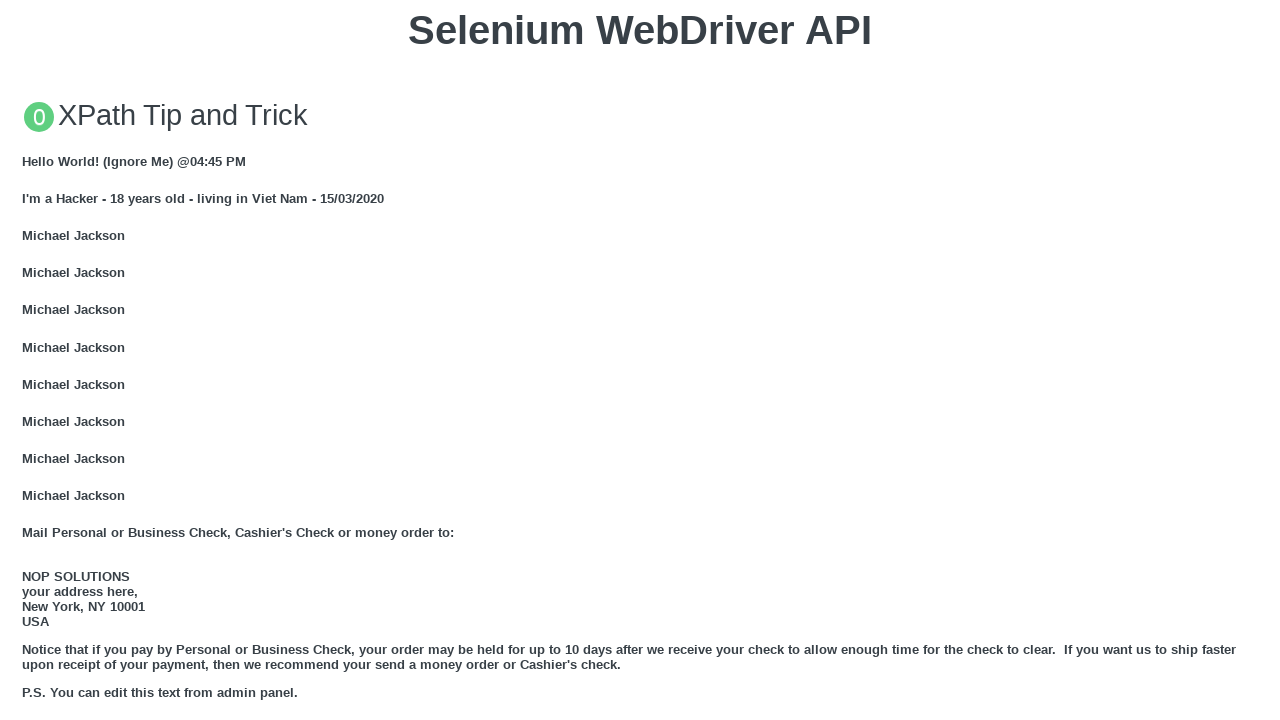

Email field is visible
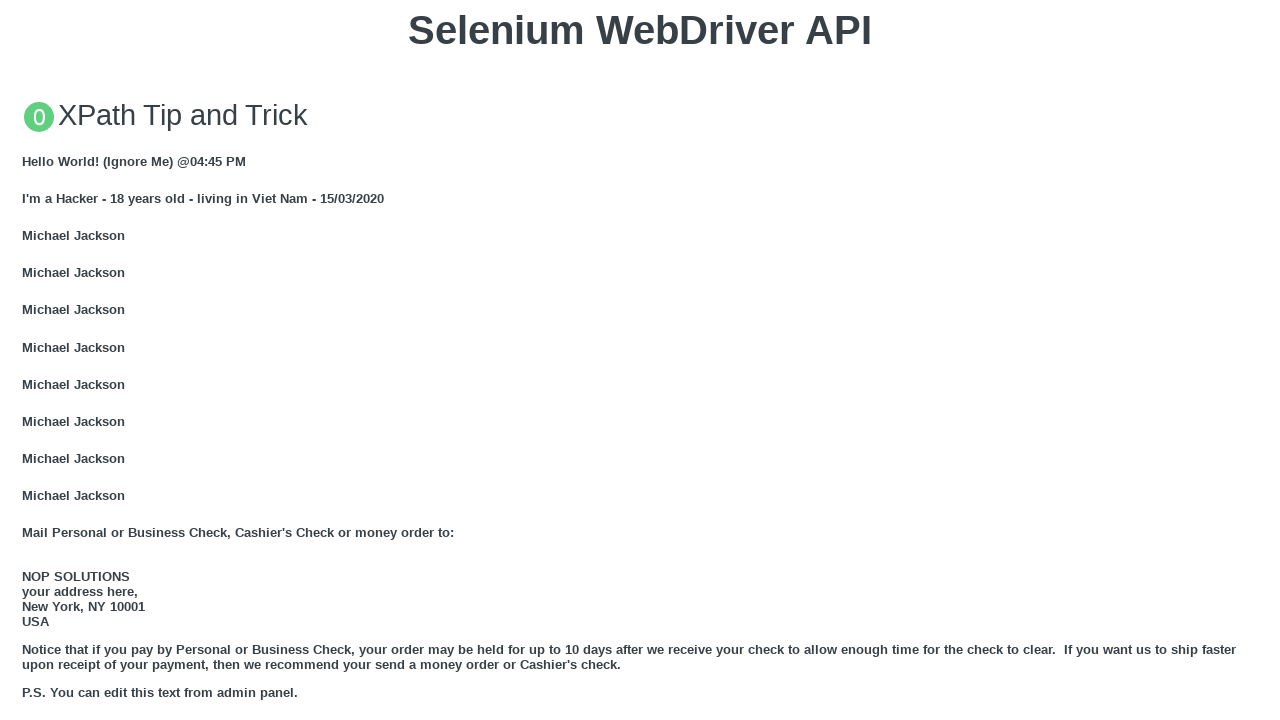

Filled email field with 'anh@gmail.com' on //input[@id='mail']
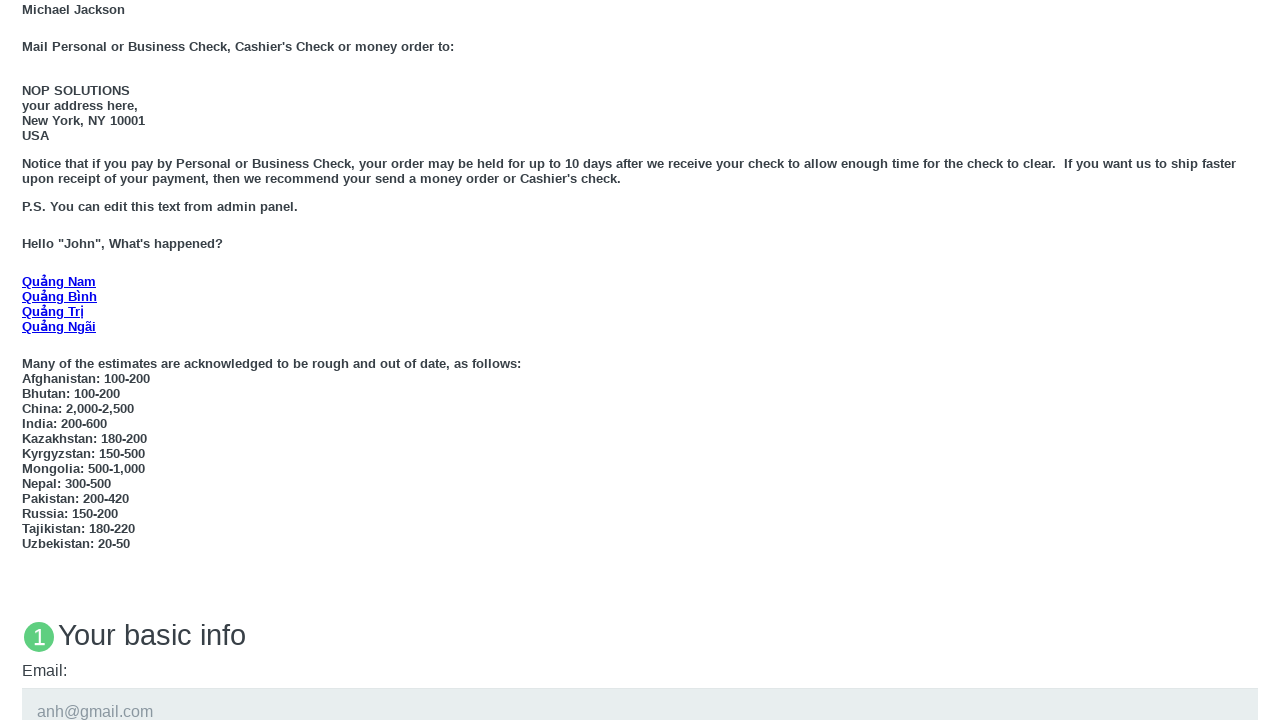

Education textarea is visible
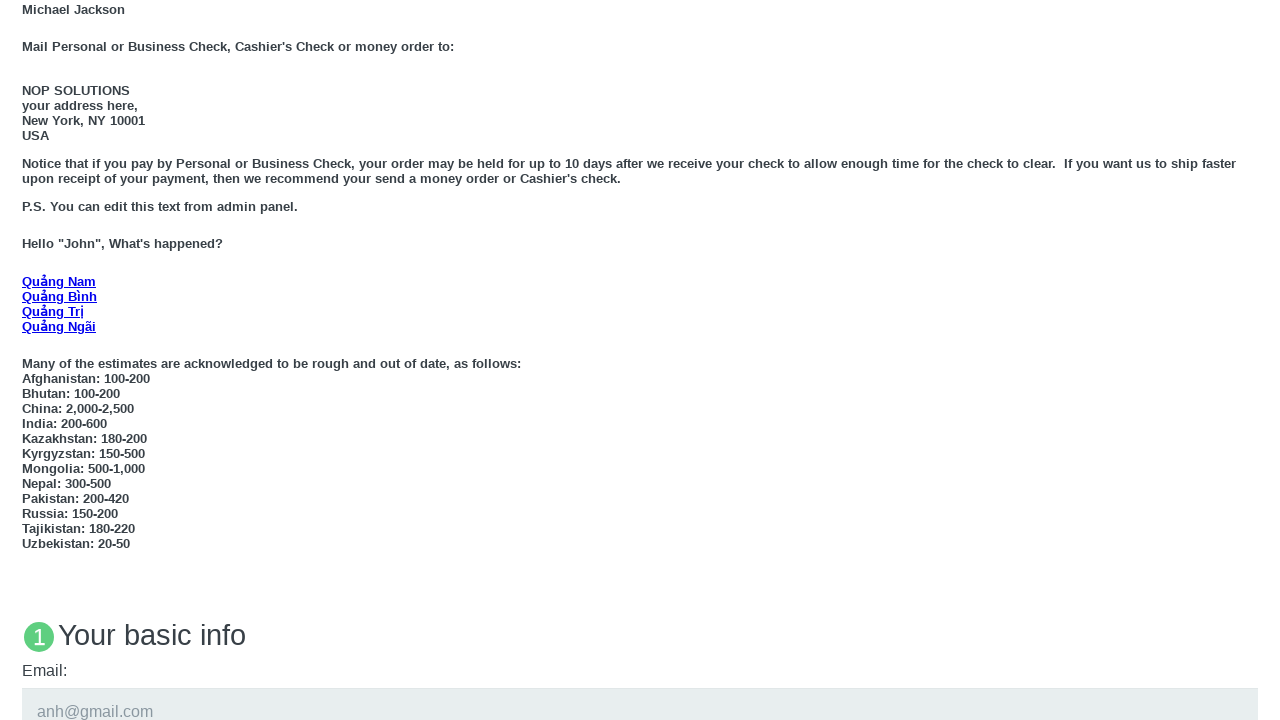

Filled education textarea with 'MTA' on //textarea[@id='edu']
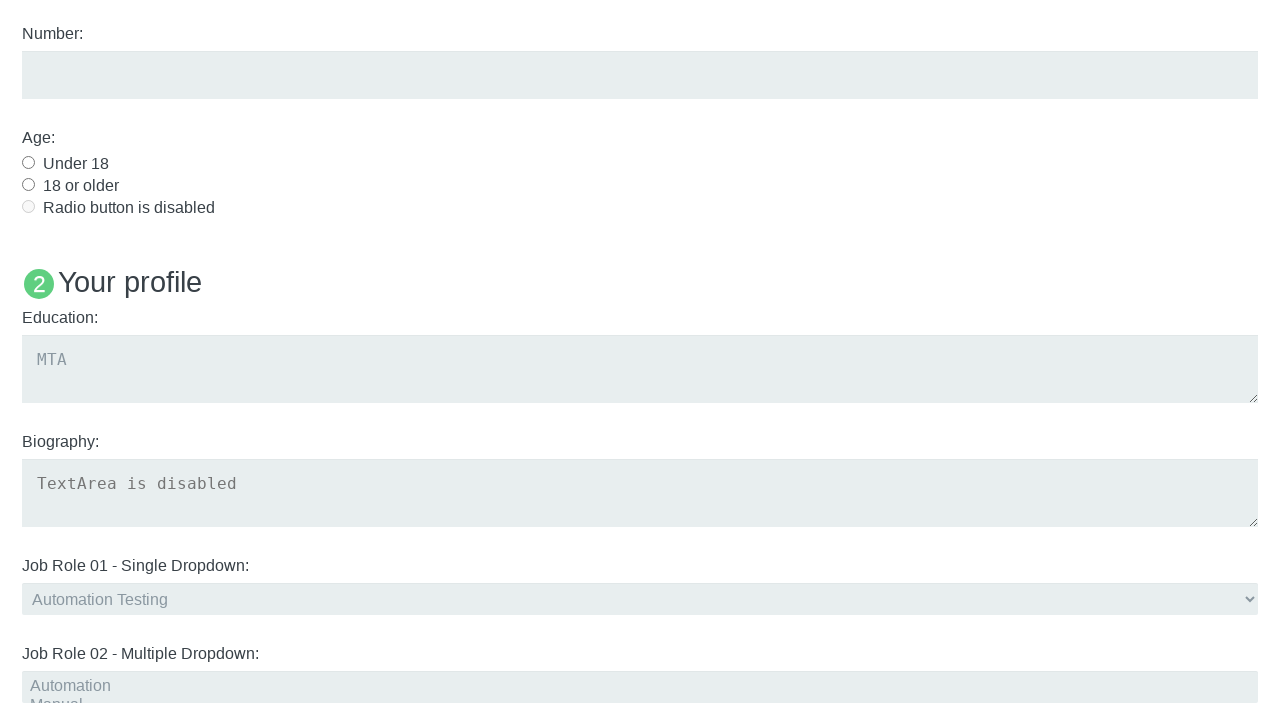

Under 18 radio button is visible
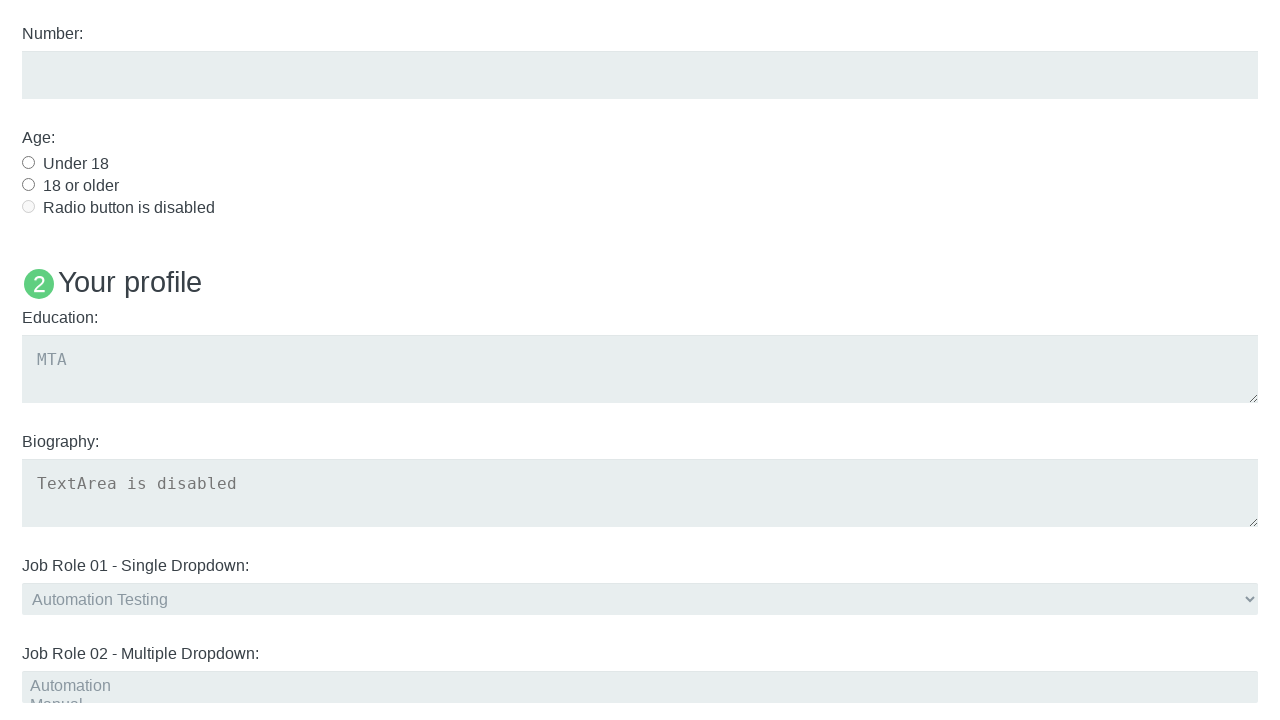

Clicked Under 18 radio button at (28, 162) on xpath=//input[@id='under_18']
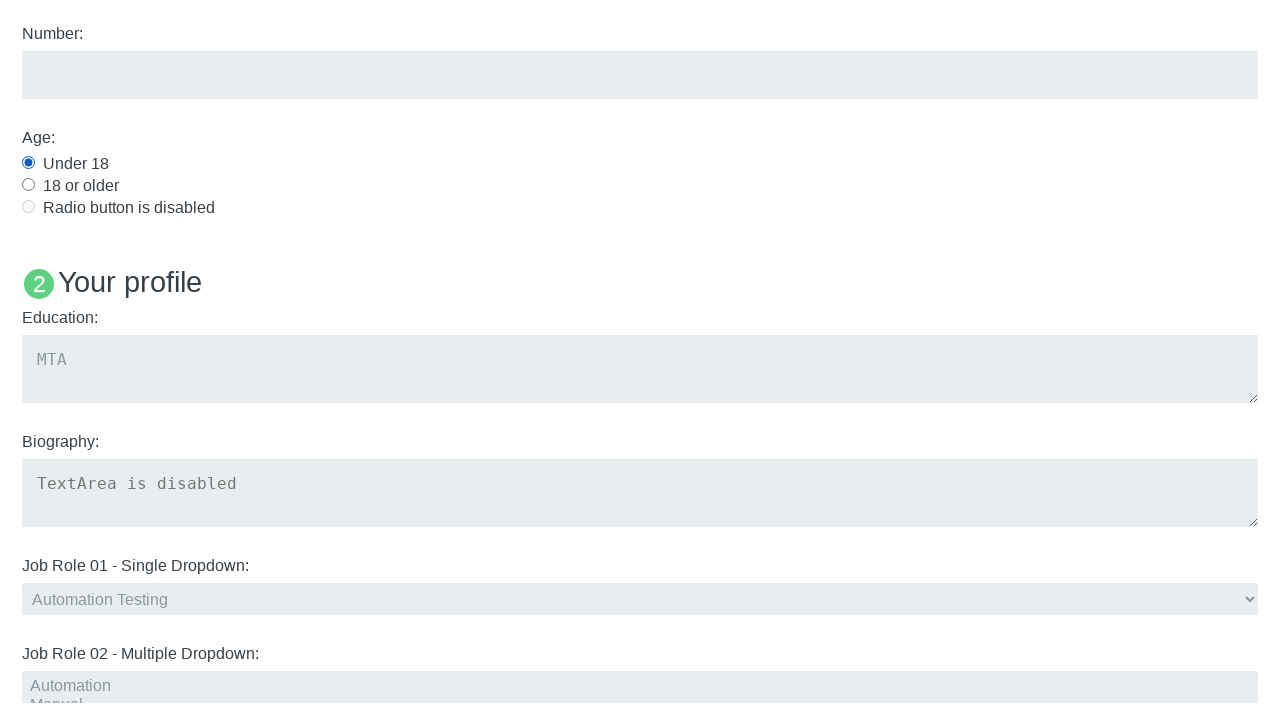

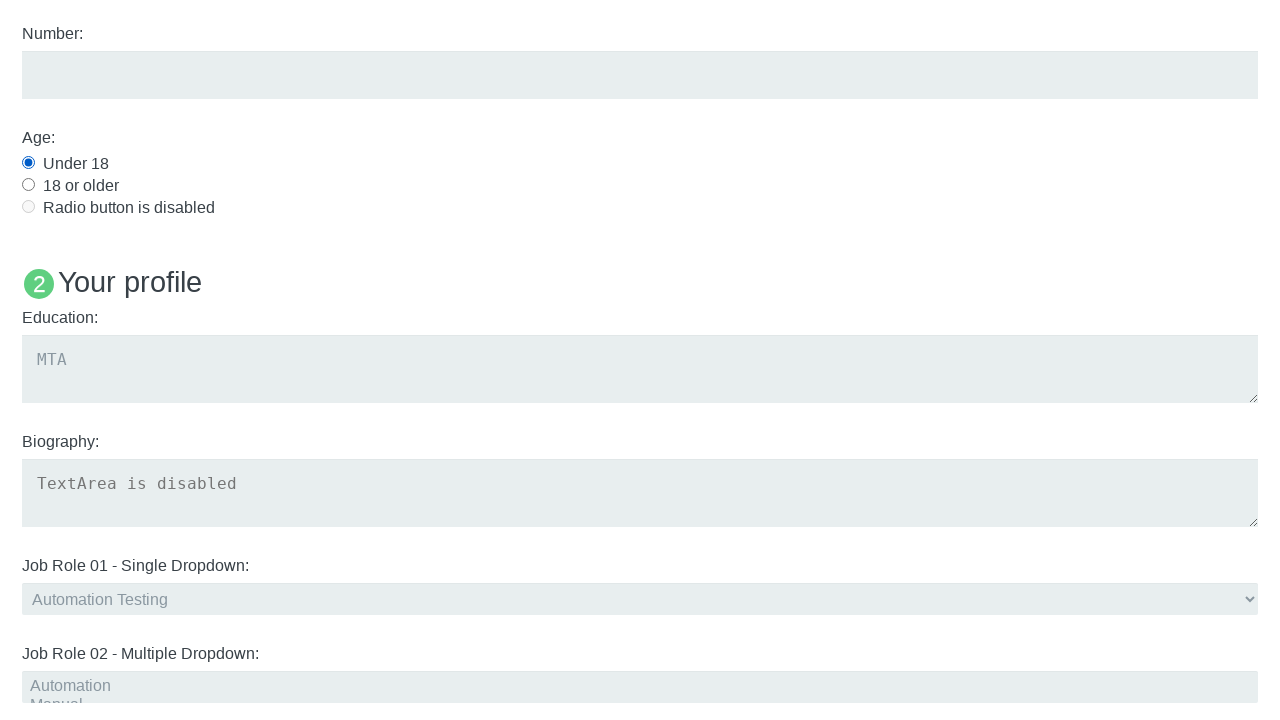